Tests the date generator with a valid date range from 2020 to 2099, verifying the generated date falls within the specified range

Starting URL: https://codebeautify.org/generate-random-date

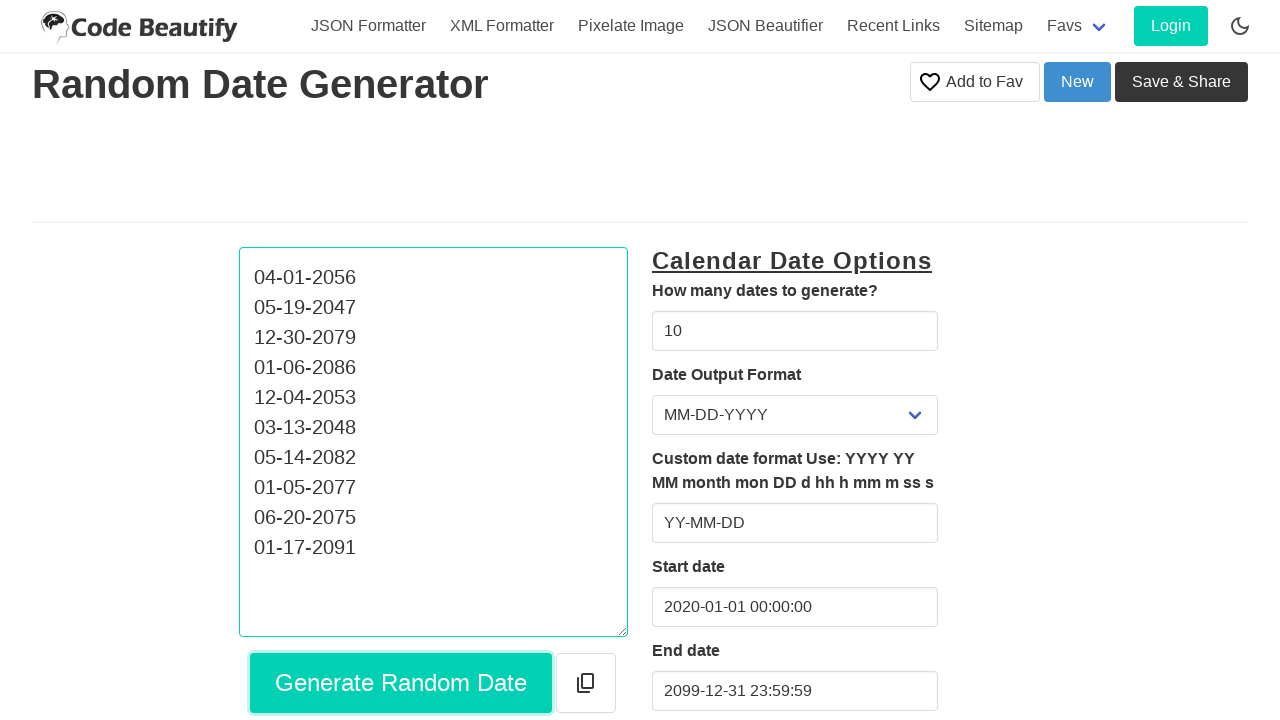

Waited for count field to be visible
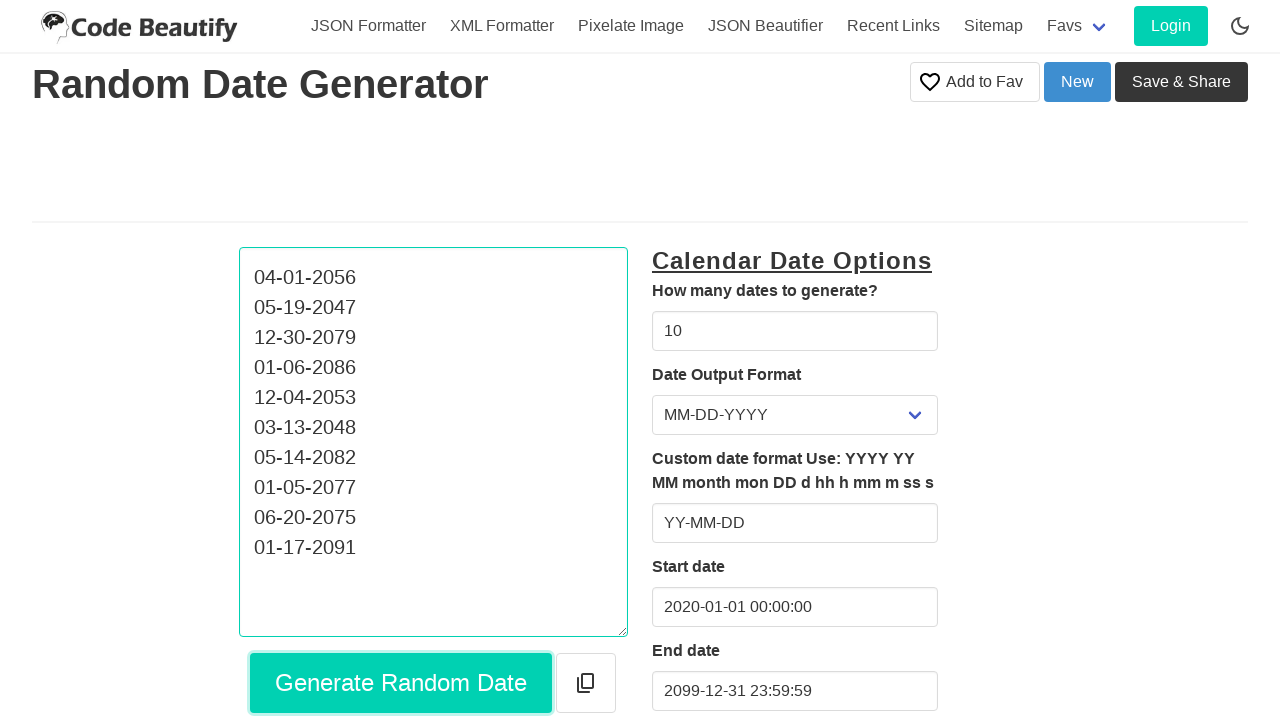

Filled count field with '1' on #count
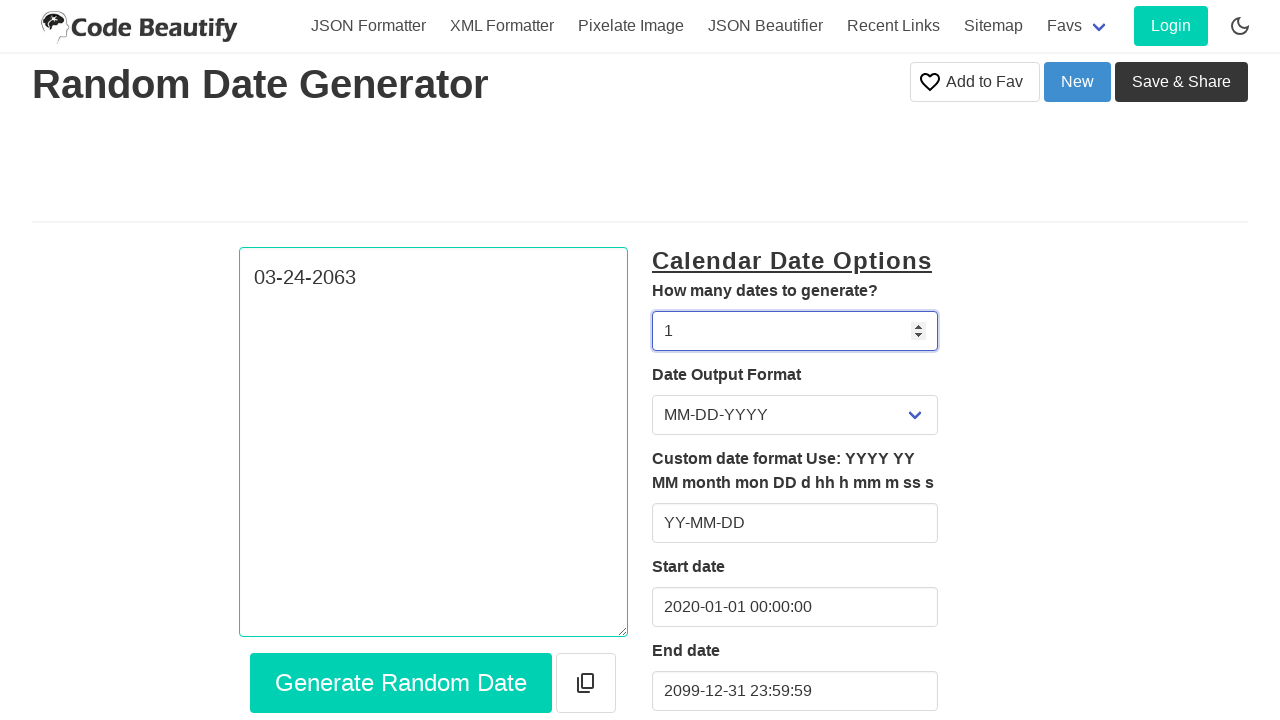

Set custom format to 'YY-MM-DD' on #custom-format
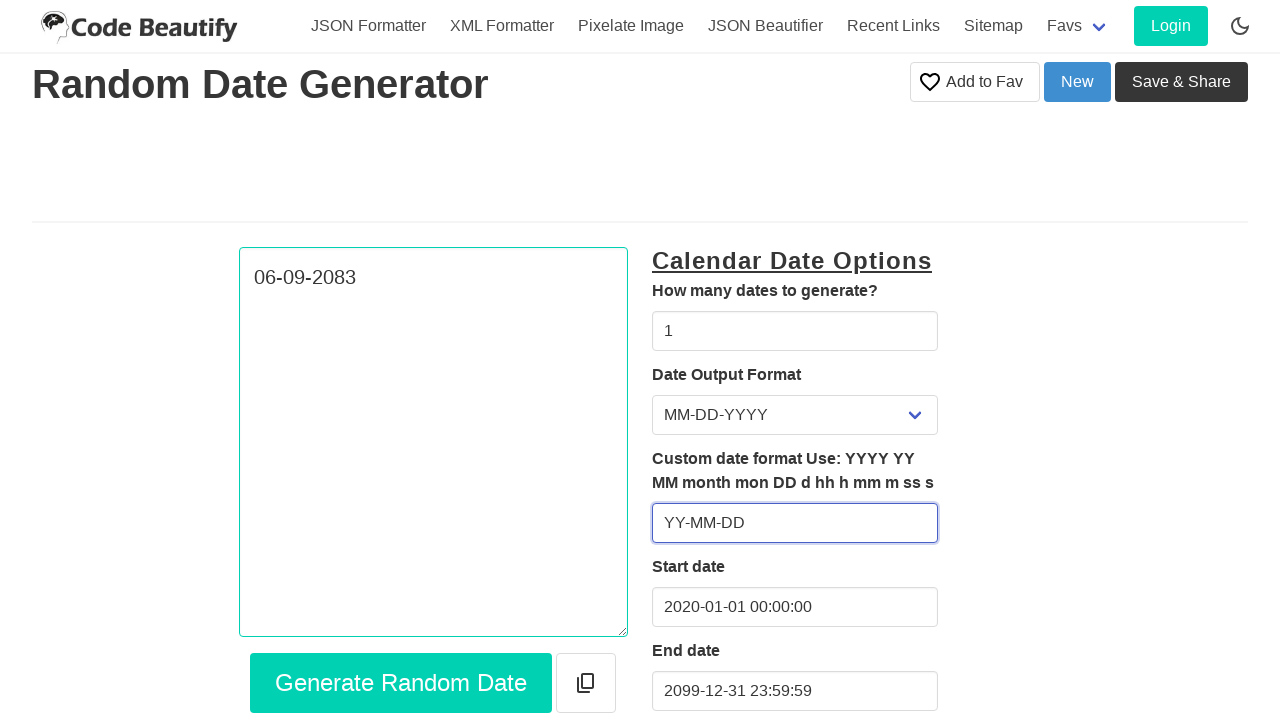

Entered start date '2020-01-01' on #start
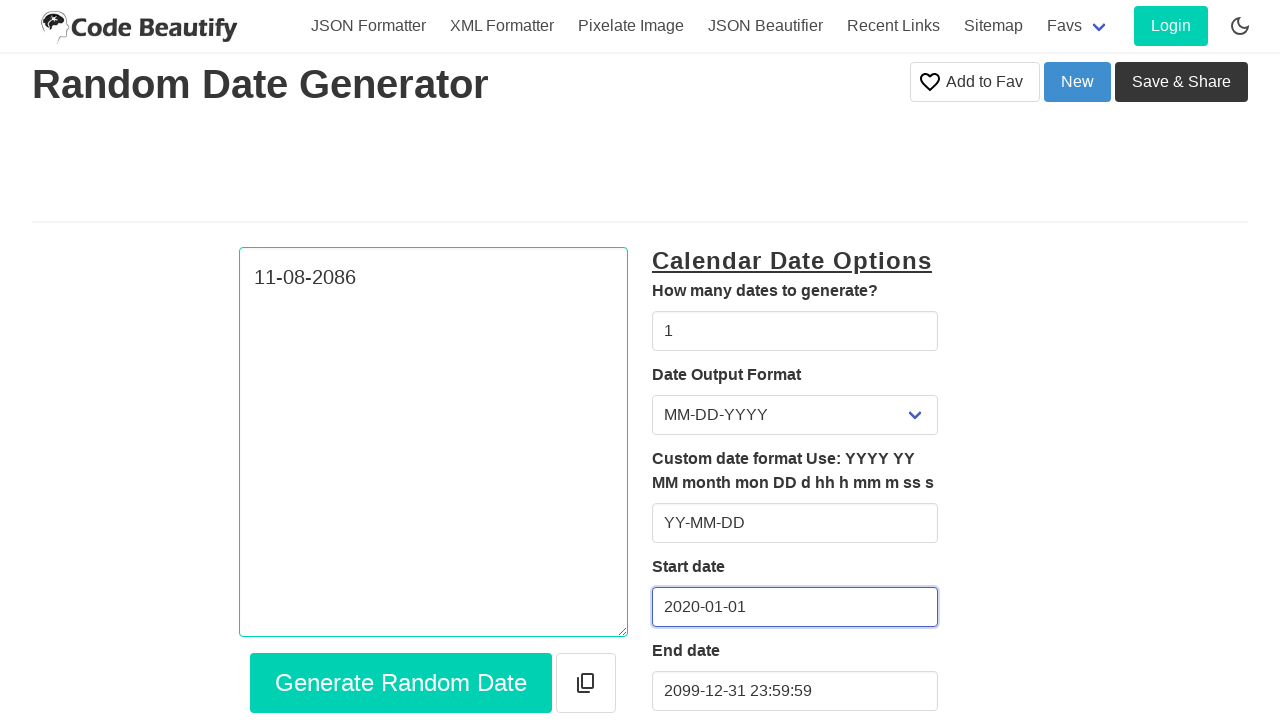

Entered end date '2099-12-31' on #end
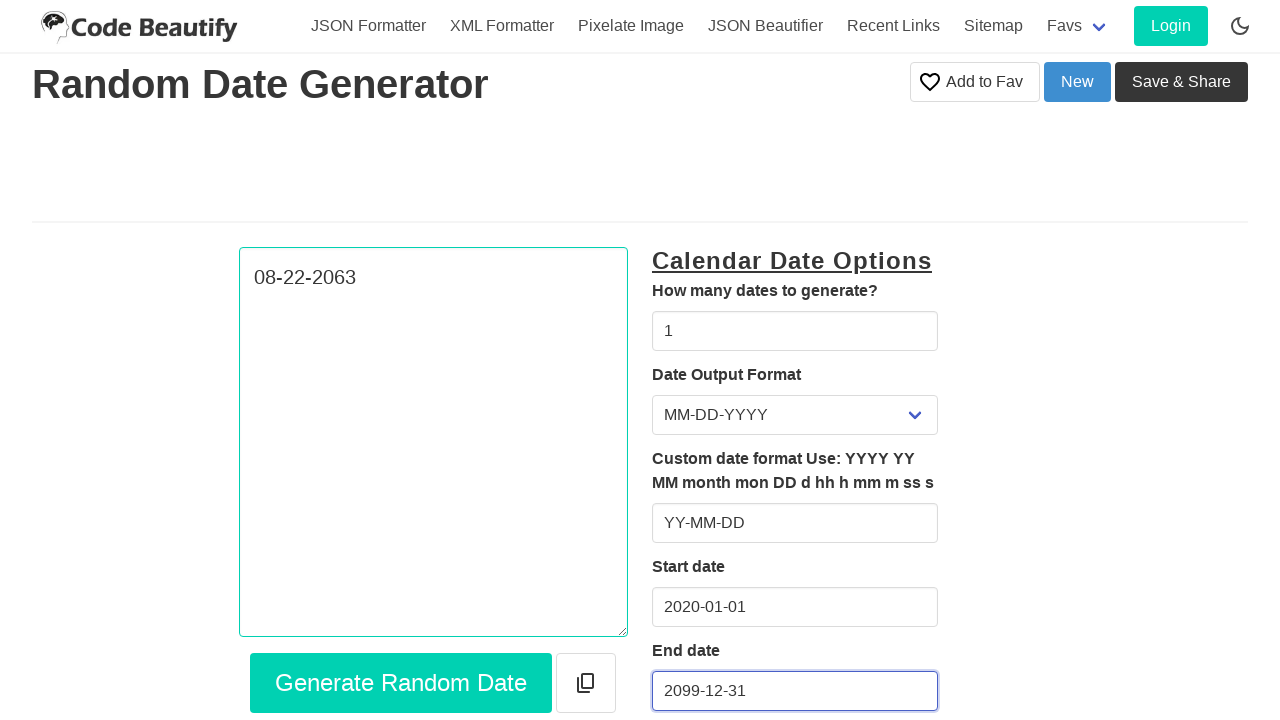

Triggered date generation via JavaScript
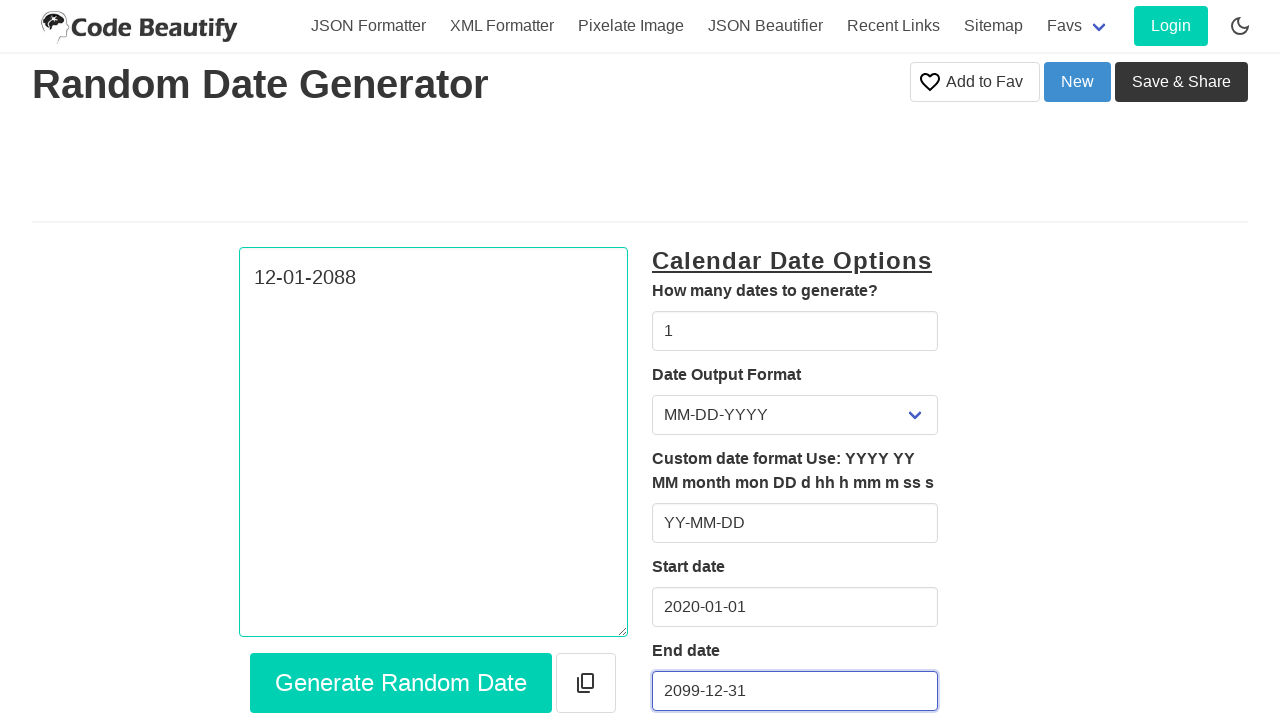

Waited for generated date to appear in text area
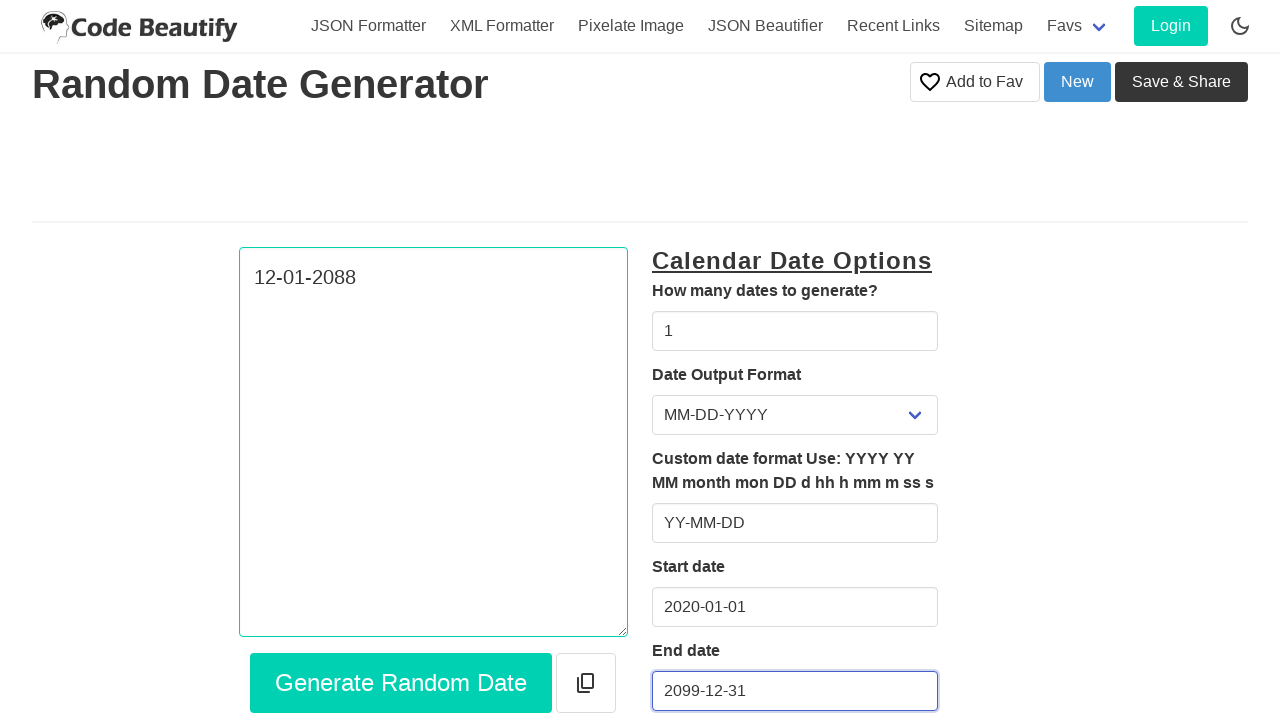

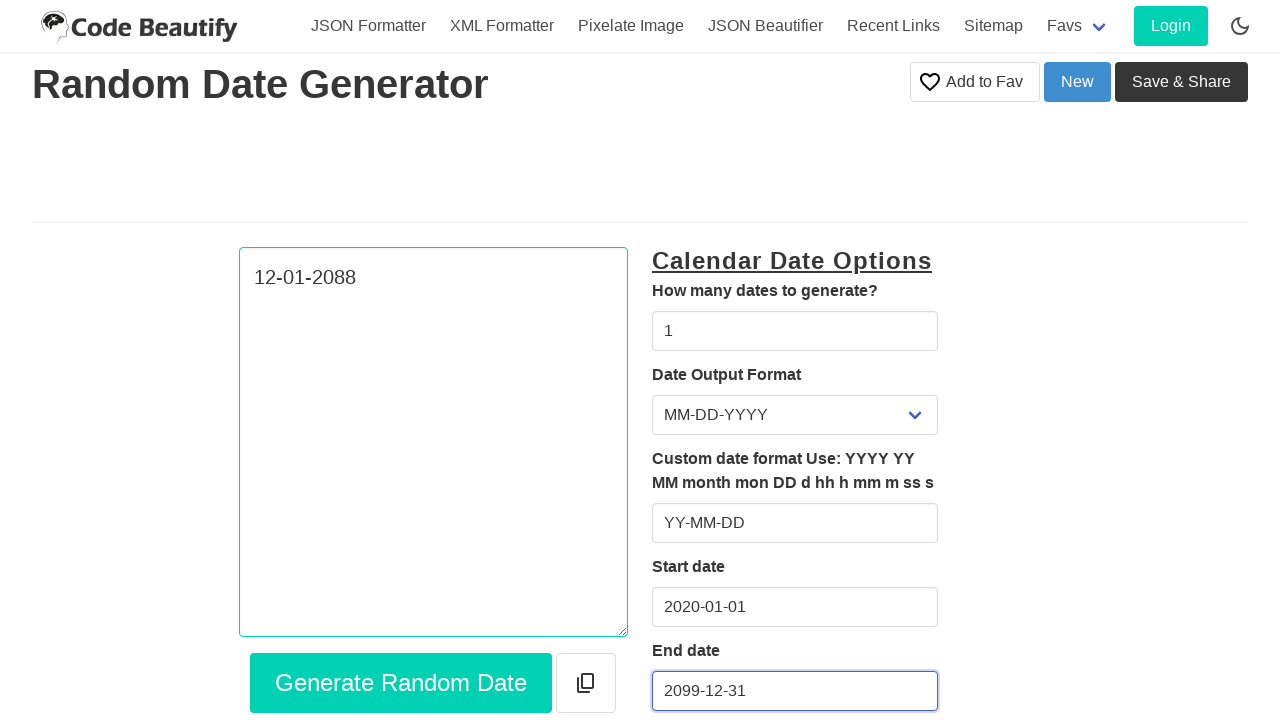